Tests mouse hover functionality by hovering over the first avatar on the page and verifying that the caption/additional user information becomes visible.

Starting URL: http://the-internet.herokuapp.com/hovers

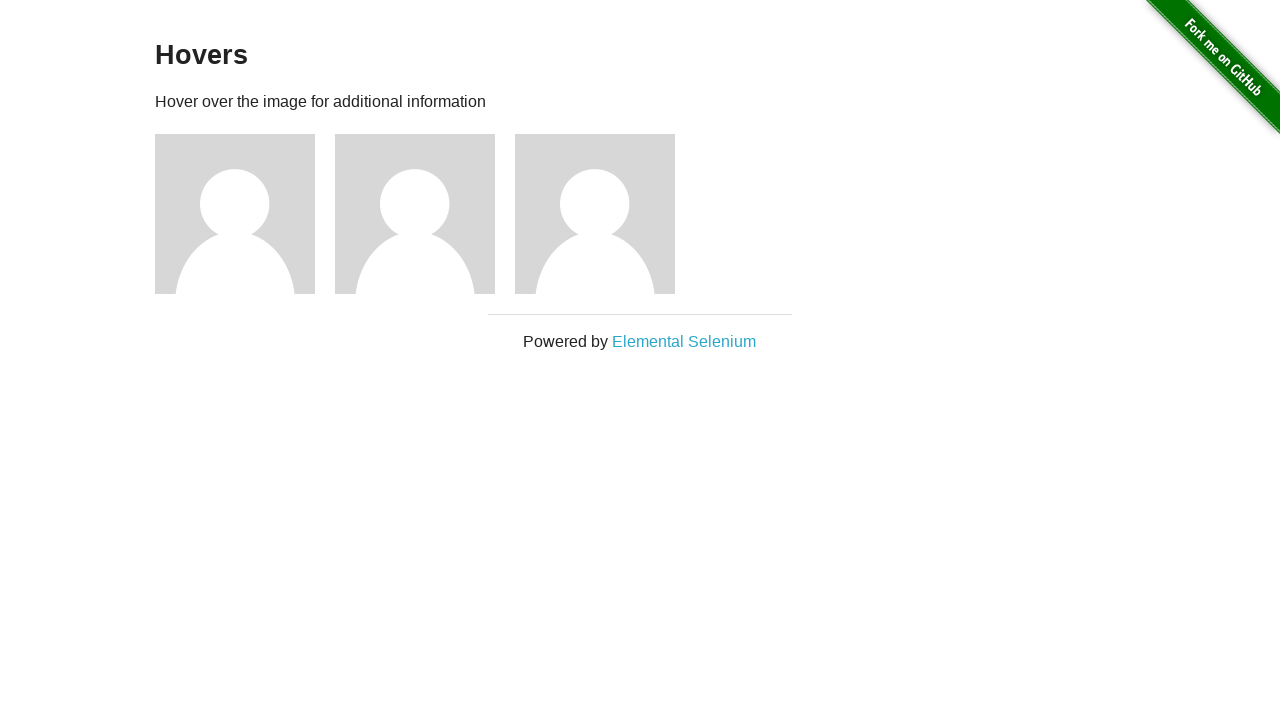

Navigated to hovers page
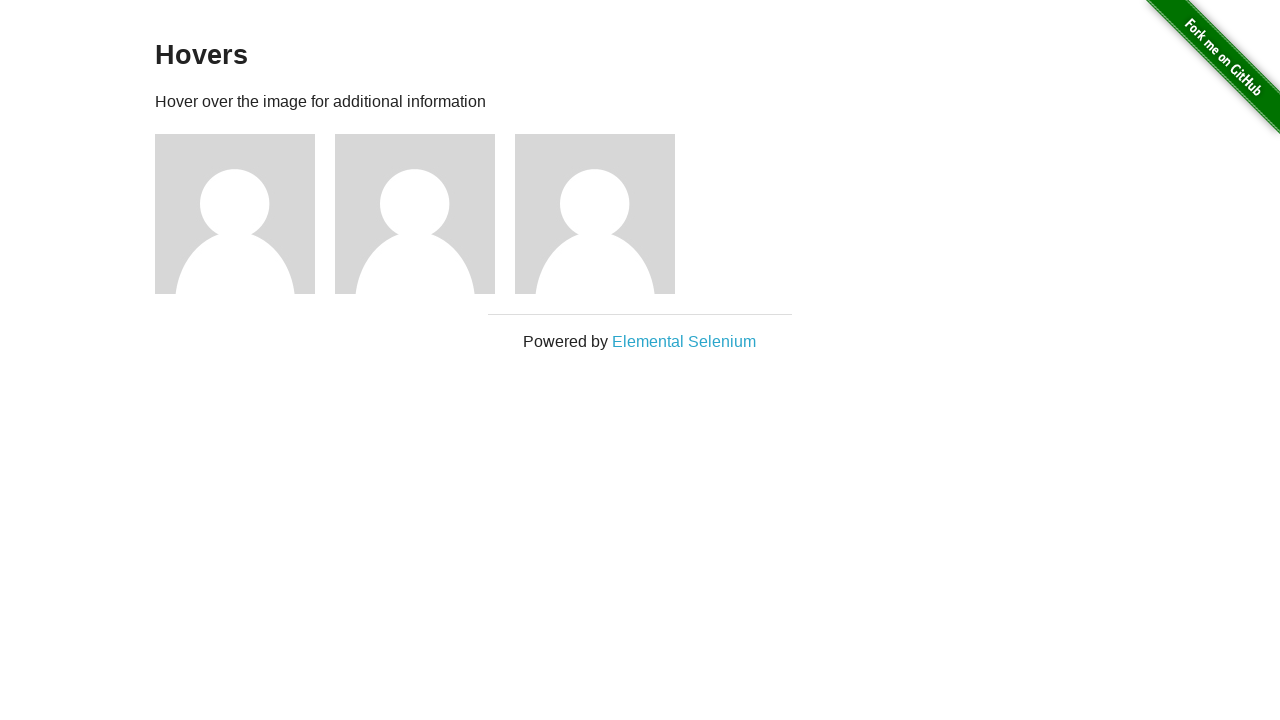

Hovered over the first avatar at (245, 214) on .figure >> nth=0
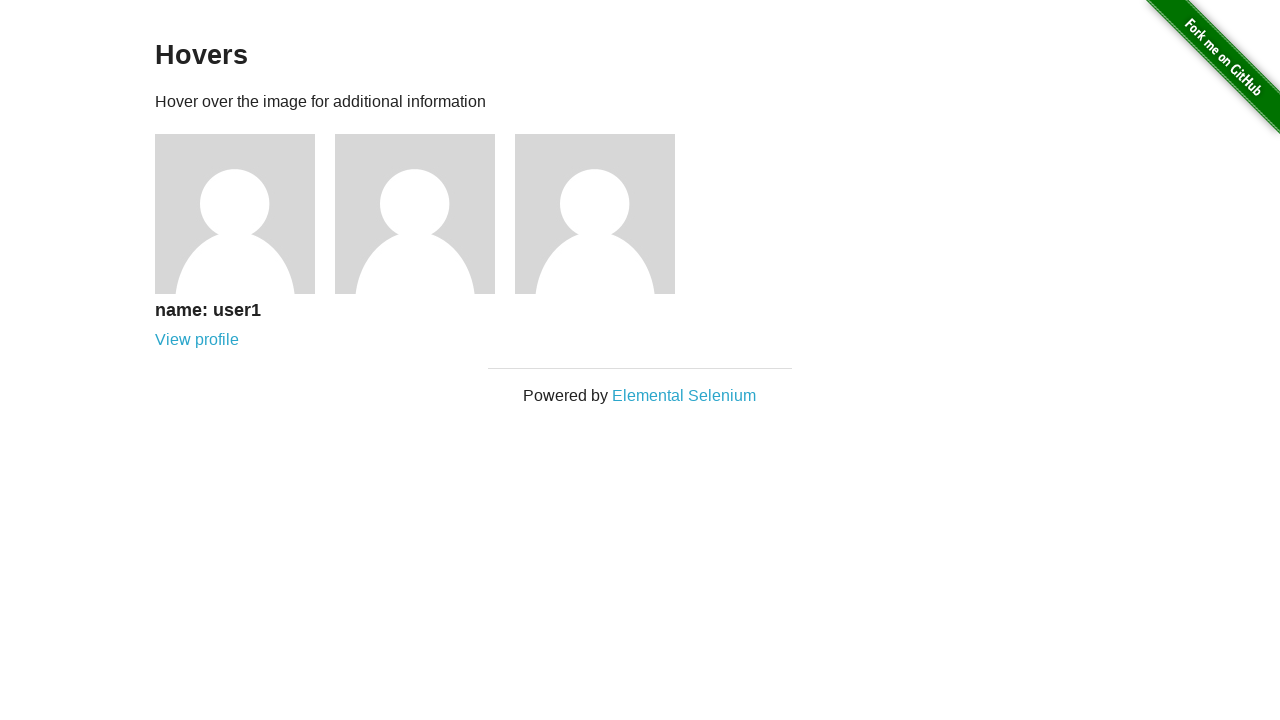

Caption element became visible after hover
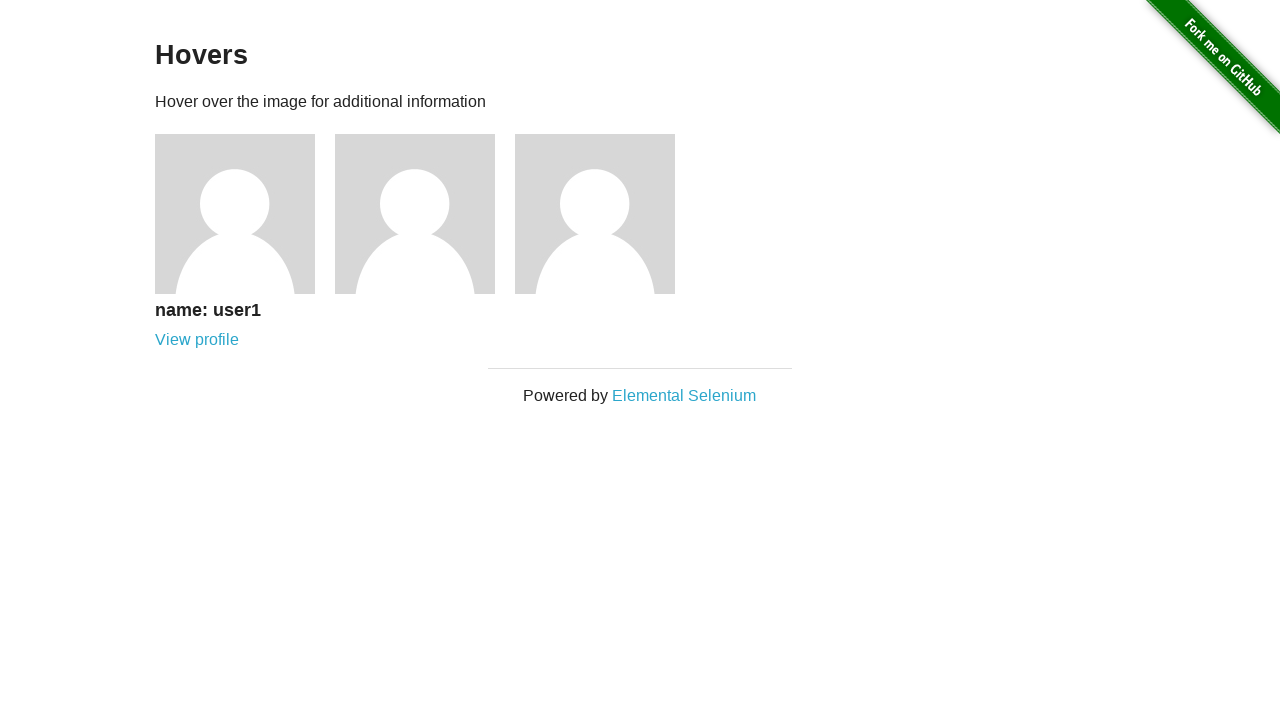

Verified that caption is visible
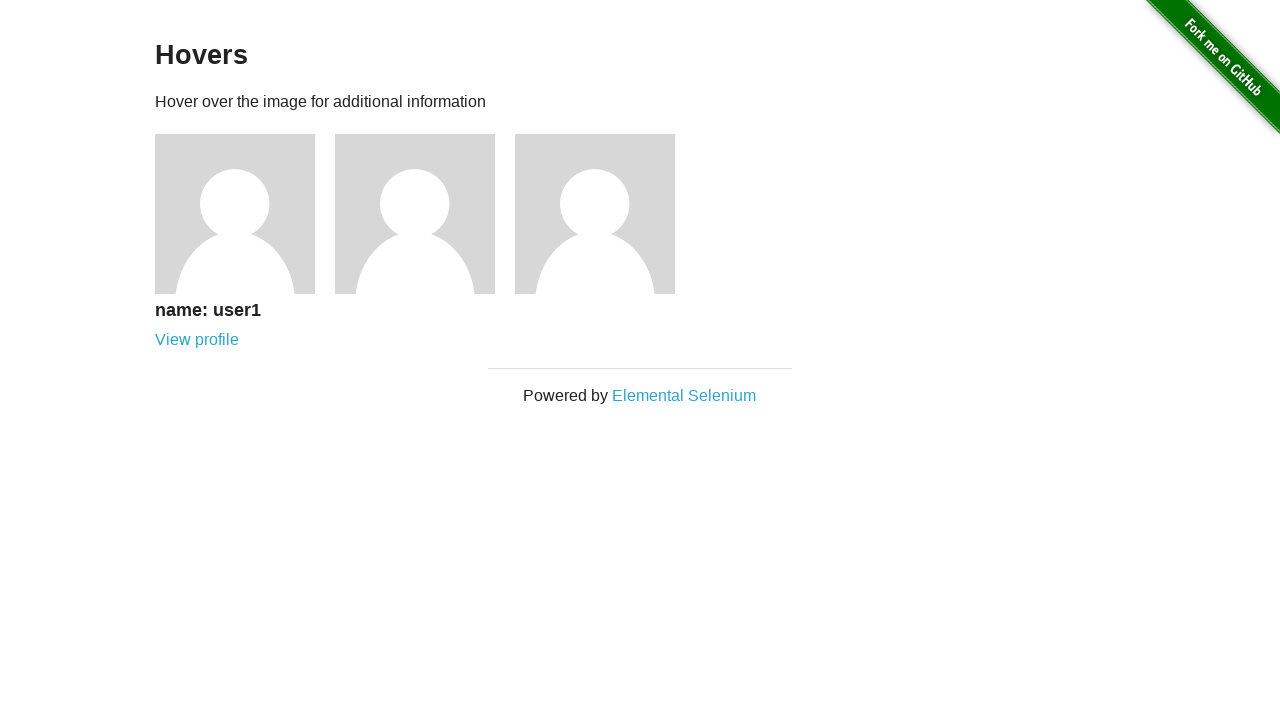

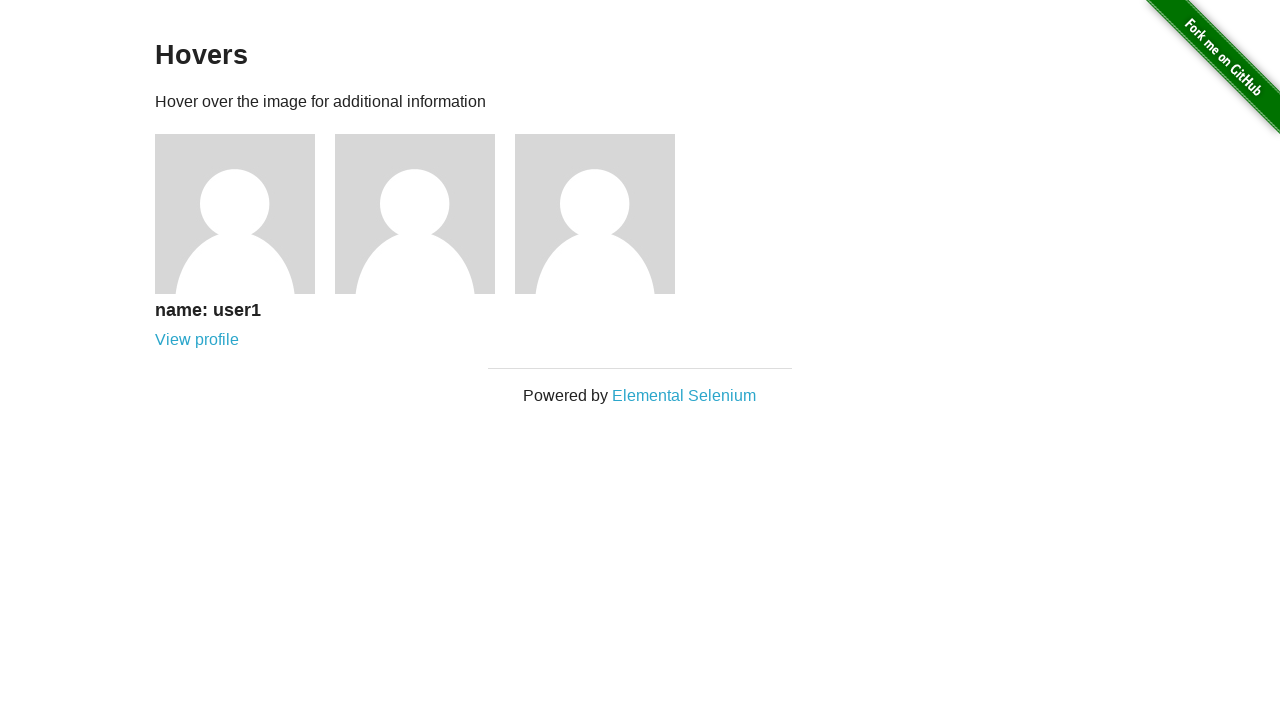